Tests multiple frame handling by entering a name, switching between frames to select a checkbox and choose a dropdown option

Starting URL: https://prafpawar11.github.io/twoFrame.html

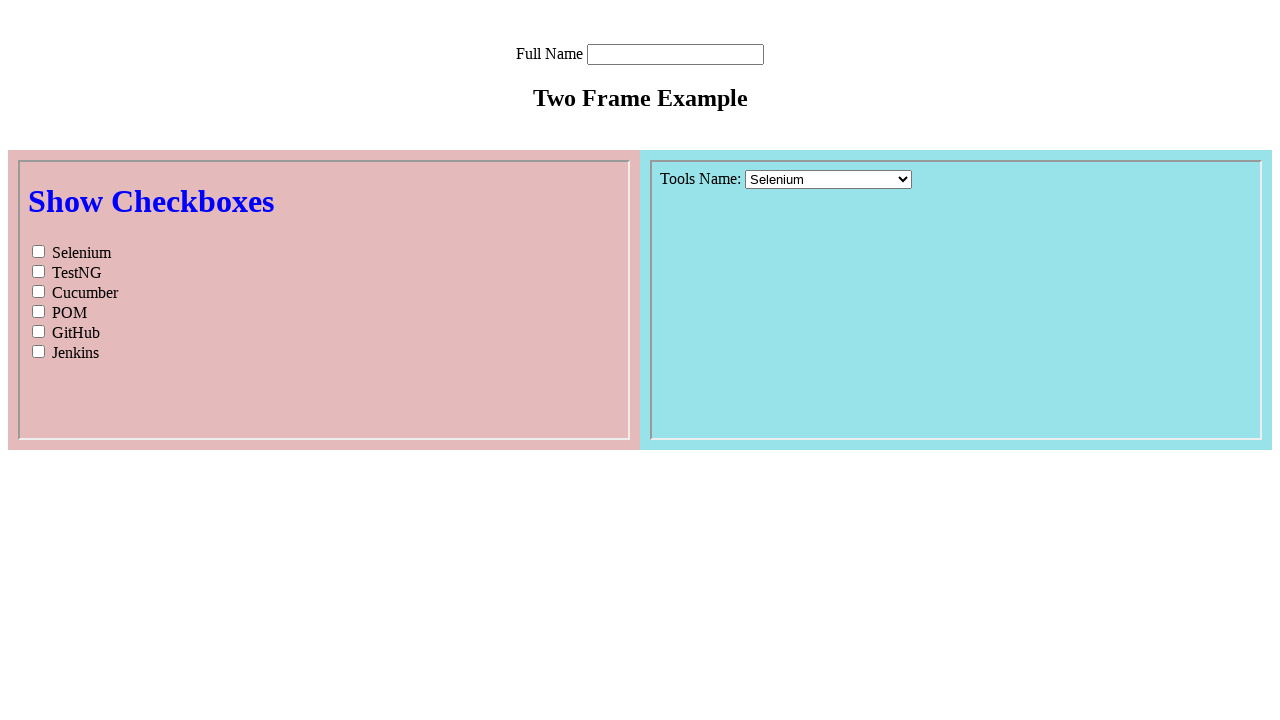

Filled name field with 'Elena' in main window on input[name='name']
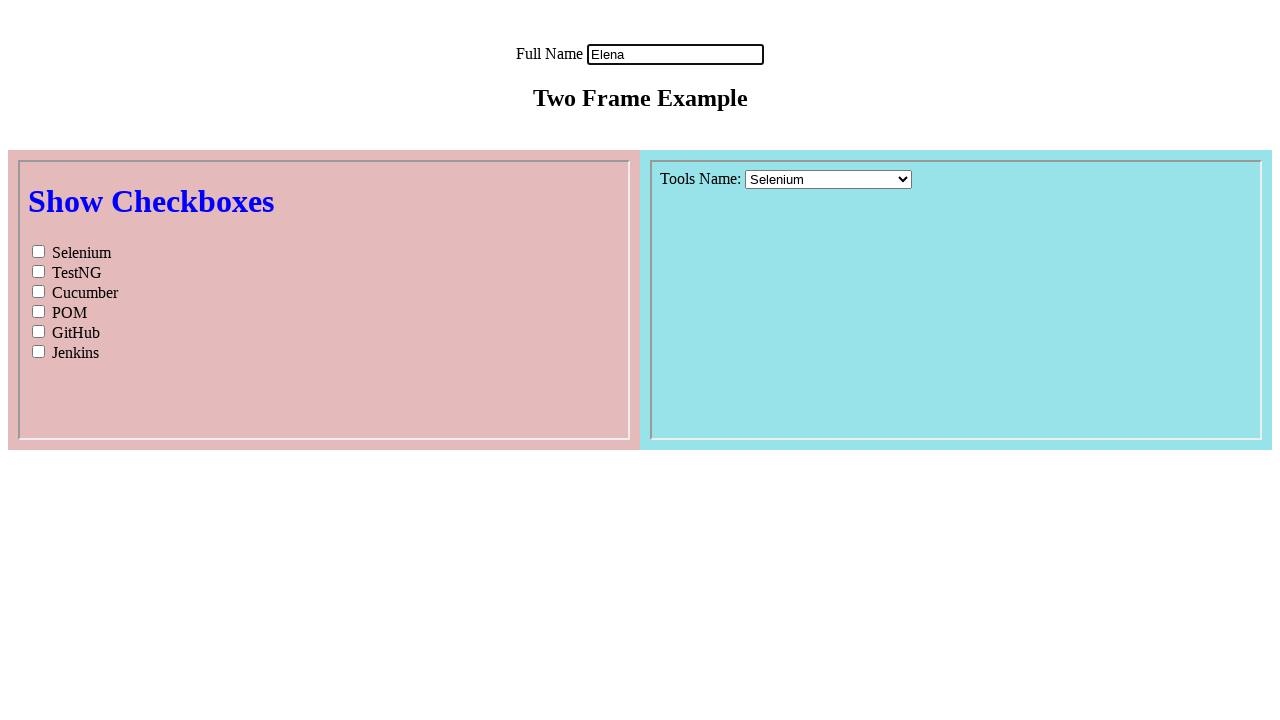

Located first iframe for checkbox selection
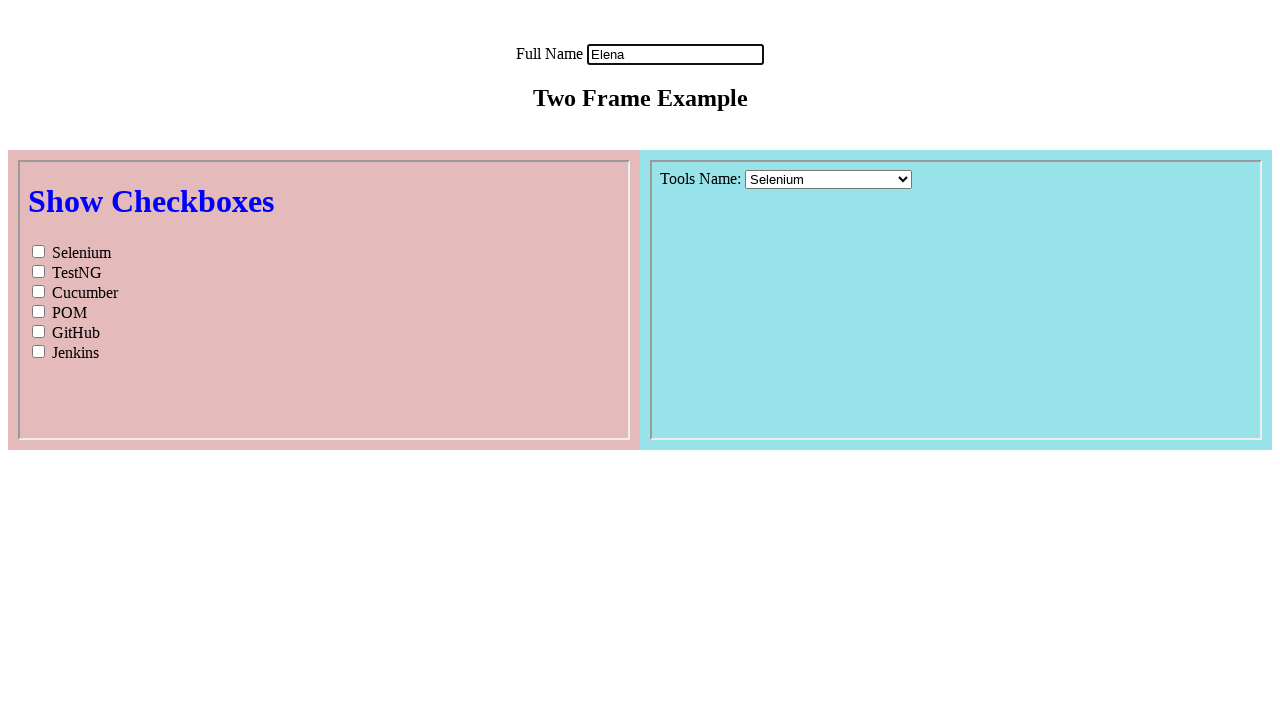

Clicked Cucumber checkbox in first frame at (38, 291) on iframe >> nth=0 >> internal:control=enter-frame >> #Cucumber
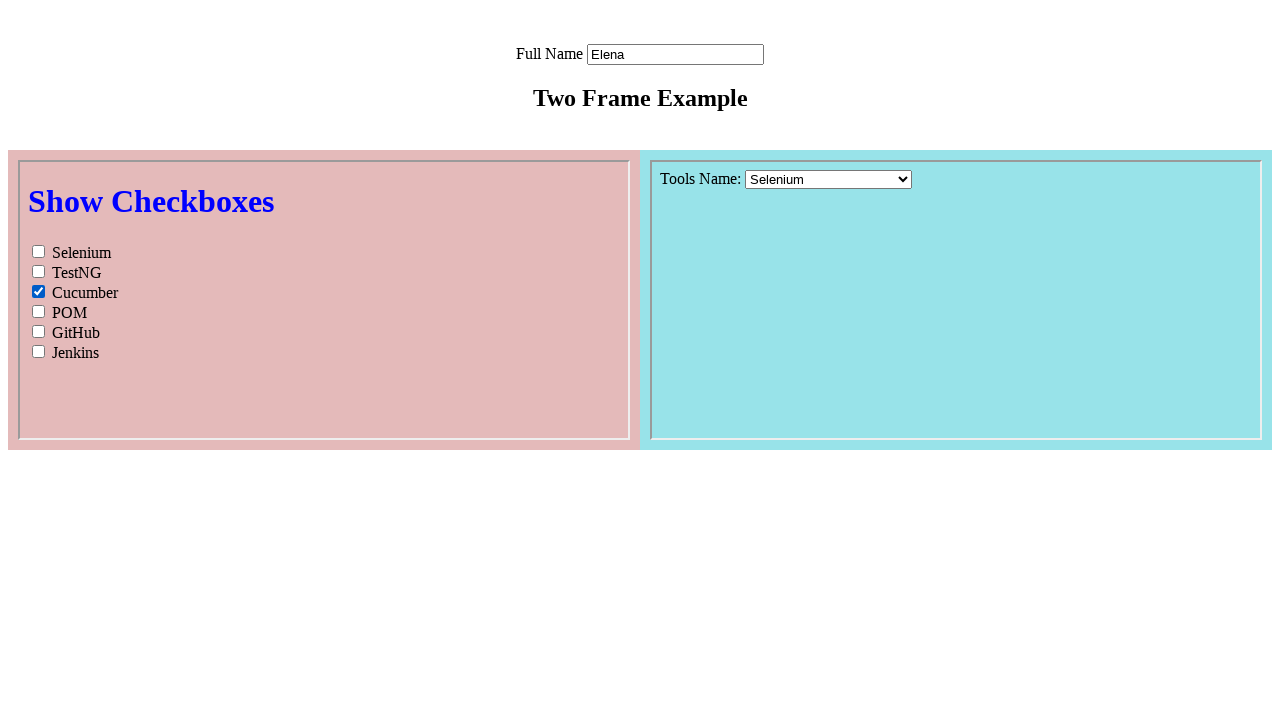

Located second iframe for dropdown selection
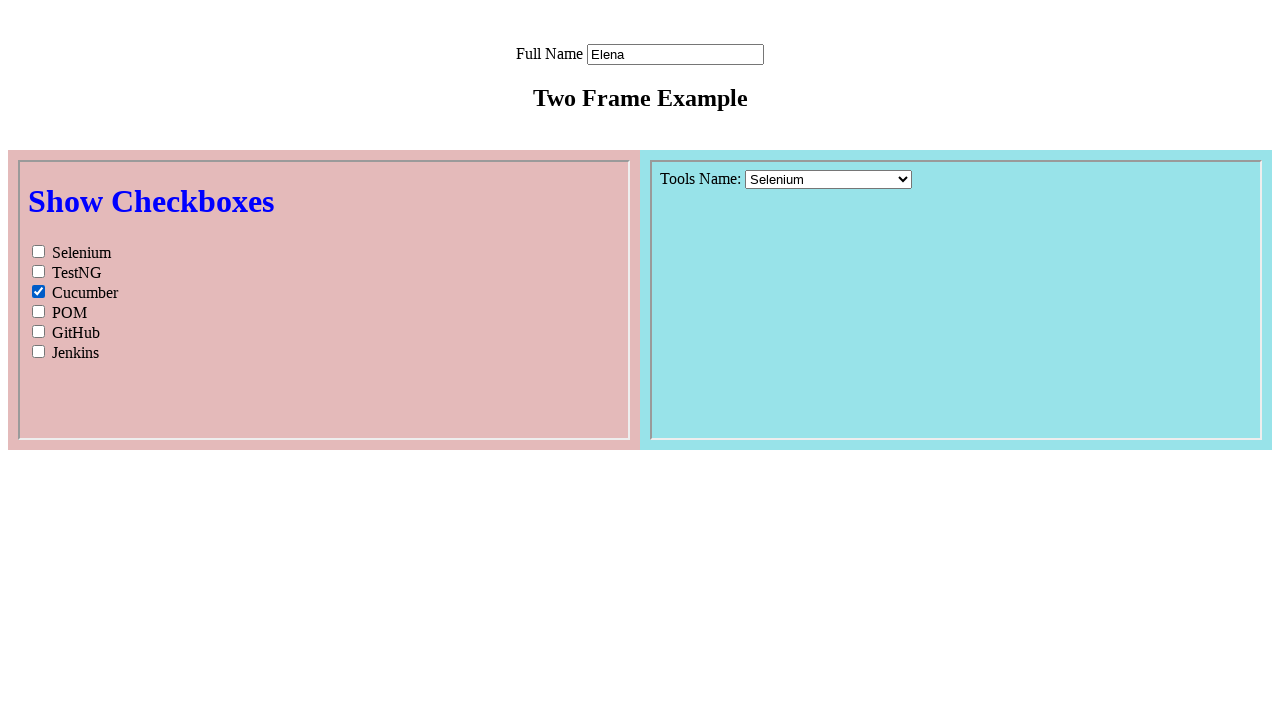

Selected 'Jenkins' from course dropdown in second frame on iframe[name='topic'] >> internal:control=enter-frame >> select[name='course']
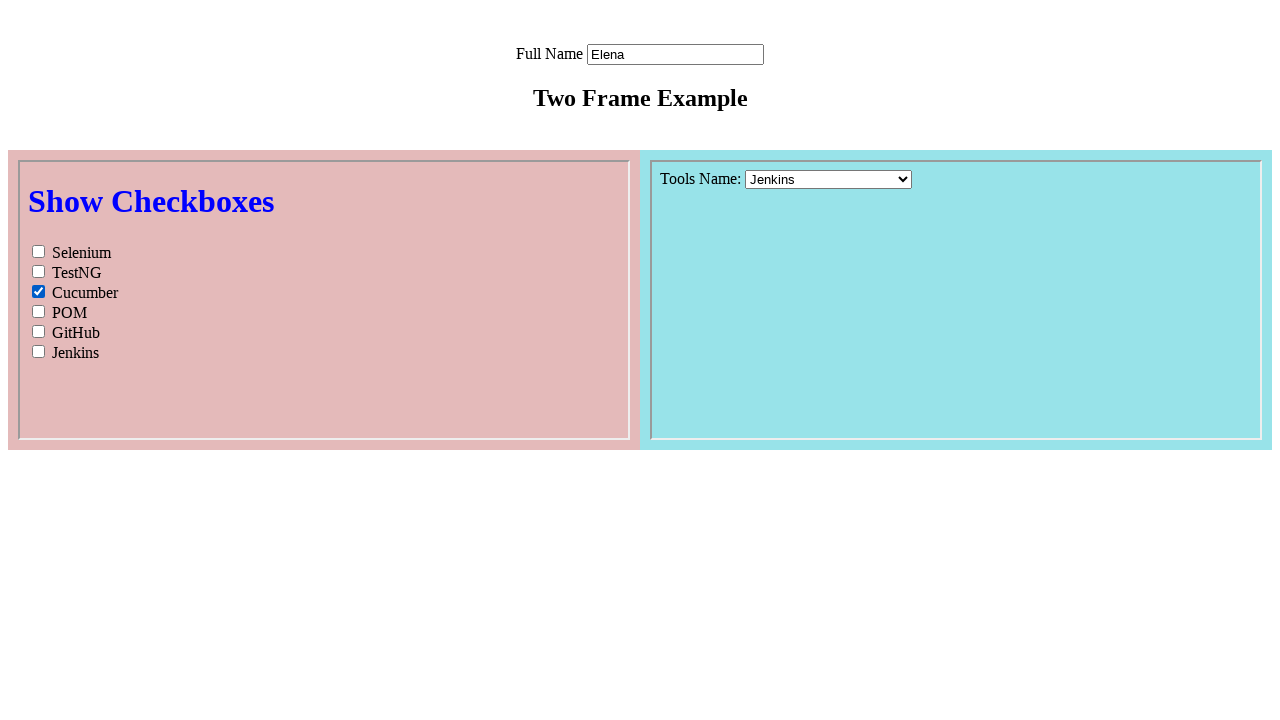

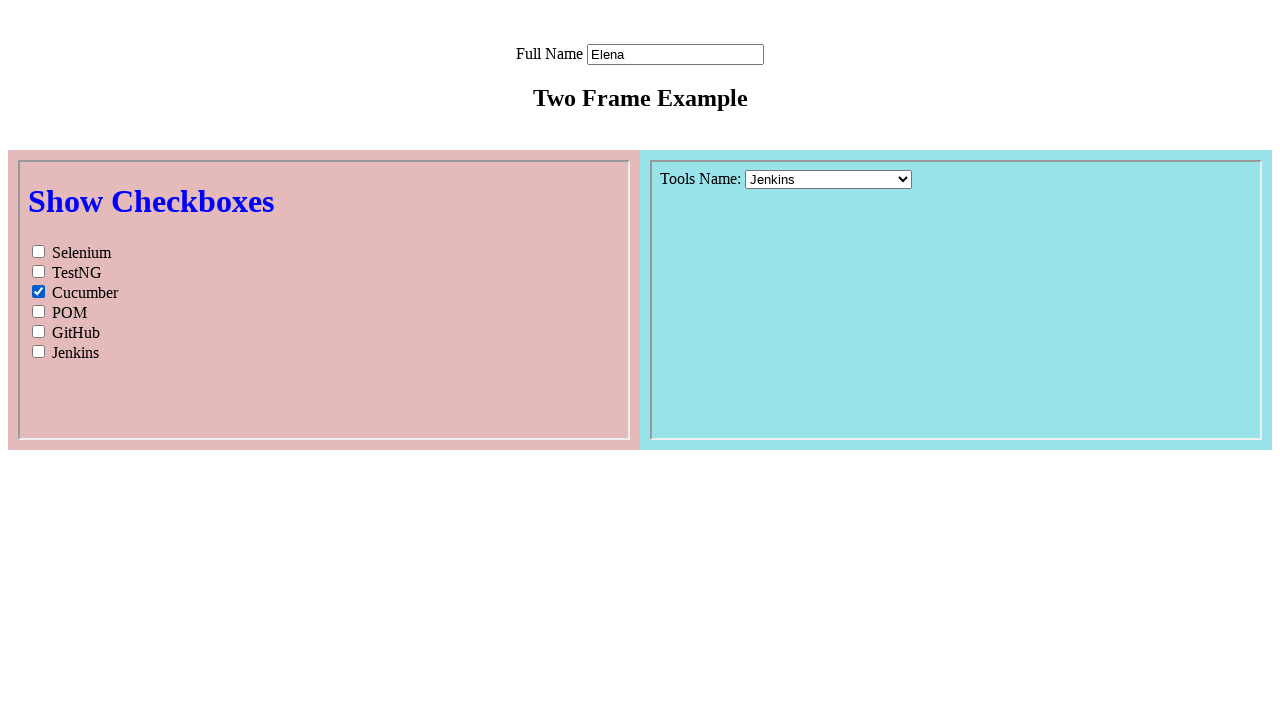